Tests successful contact form submission with valid email, name, and message fields

Starting URL: https://www.demoblaze.com/

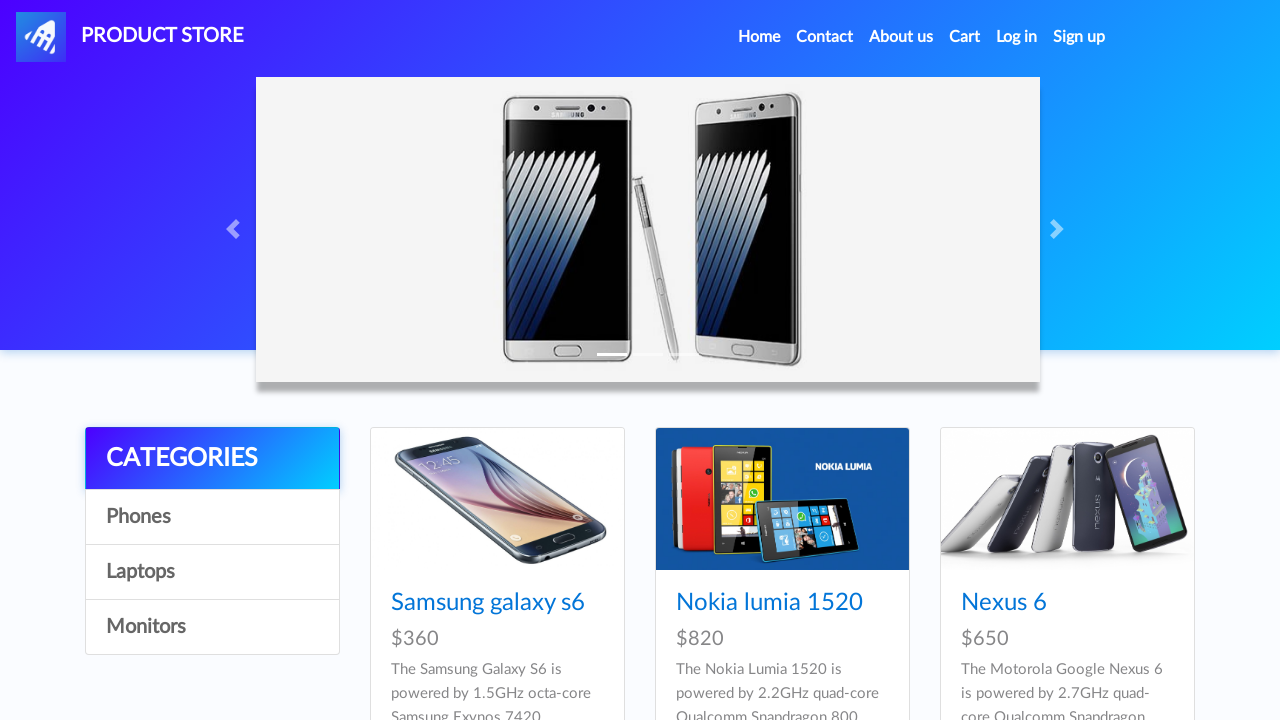

Clicked Contact link to open modal at (825, 37) on a:has-text('Contact')
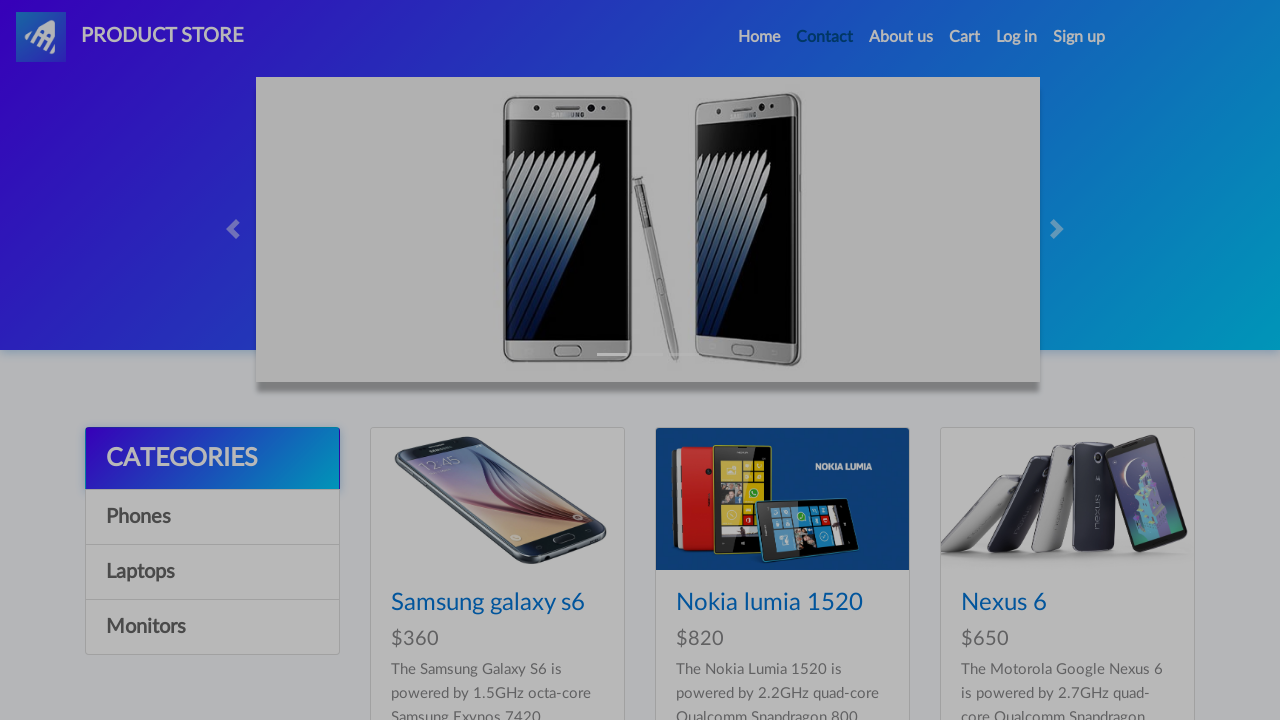

Contact modal is now visible
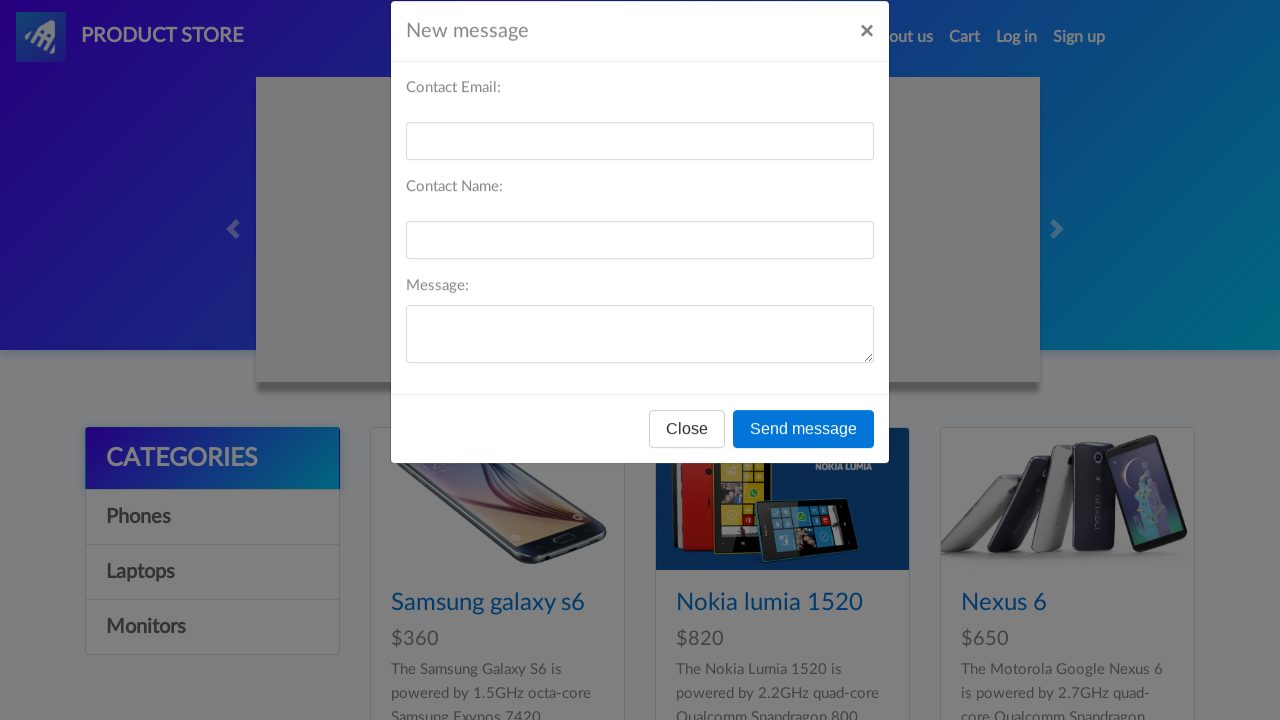

Filled email field with 'test@example.com' on #recipient-email
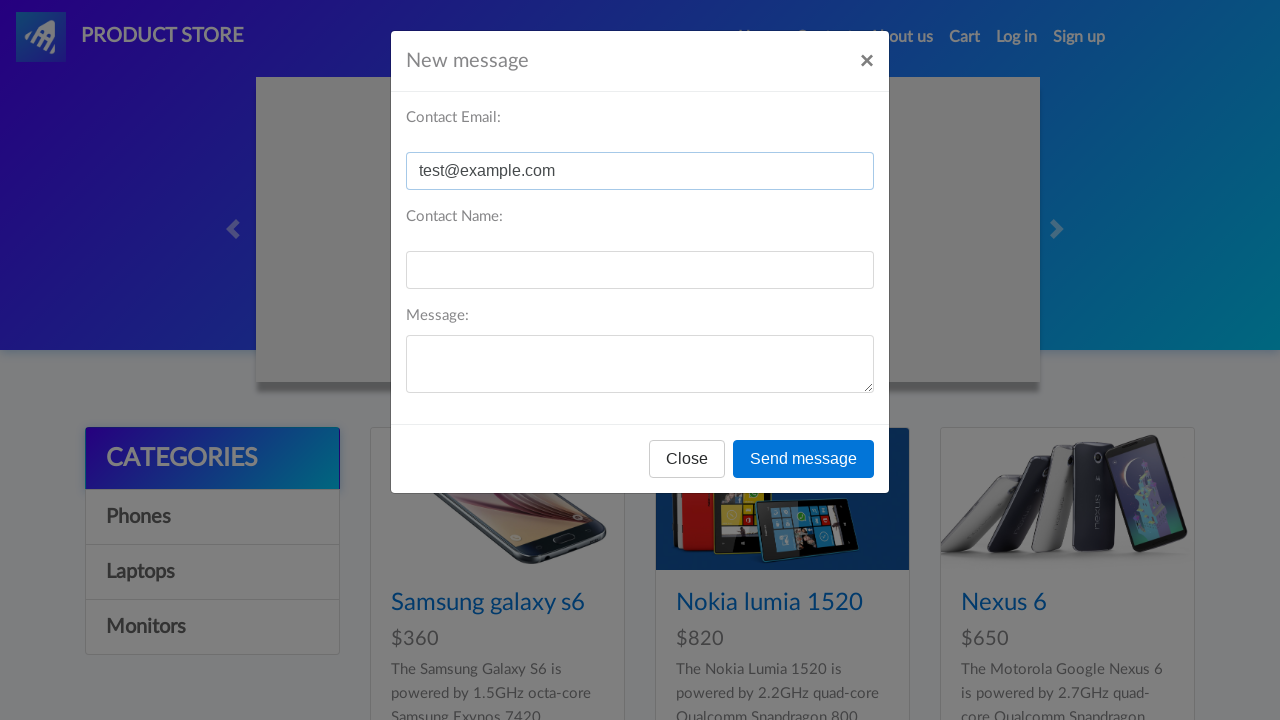

Filled name field with 'Test User' on #recipient-name
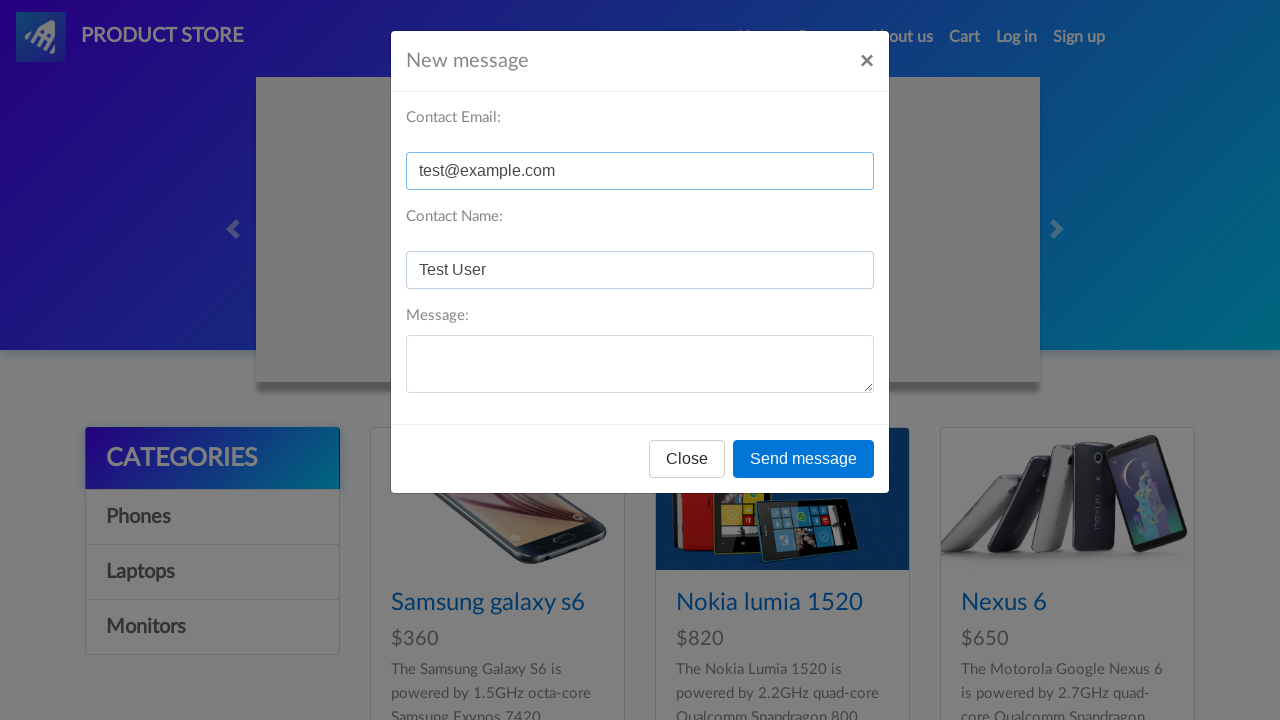

Filled message field with 'This is a test message.' on #message-text
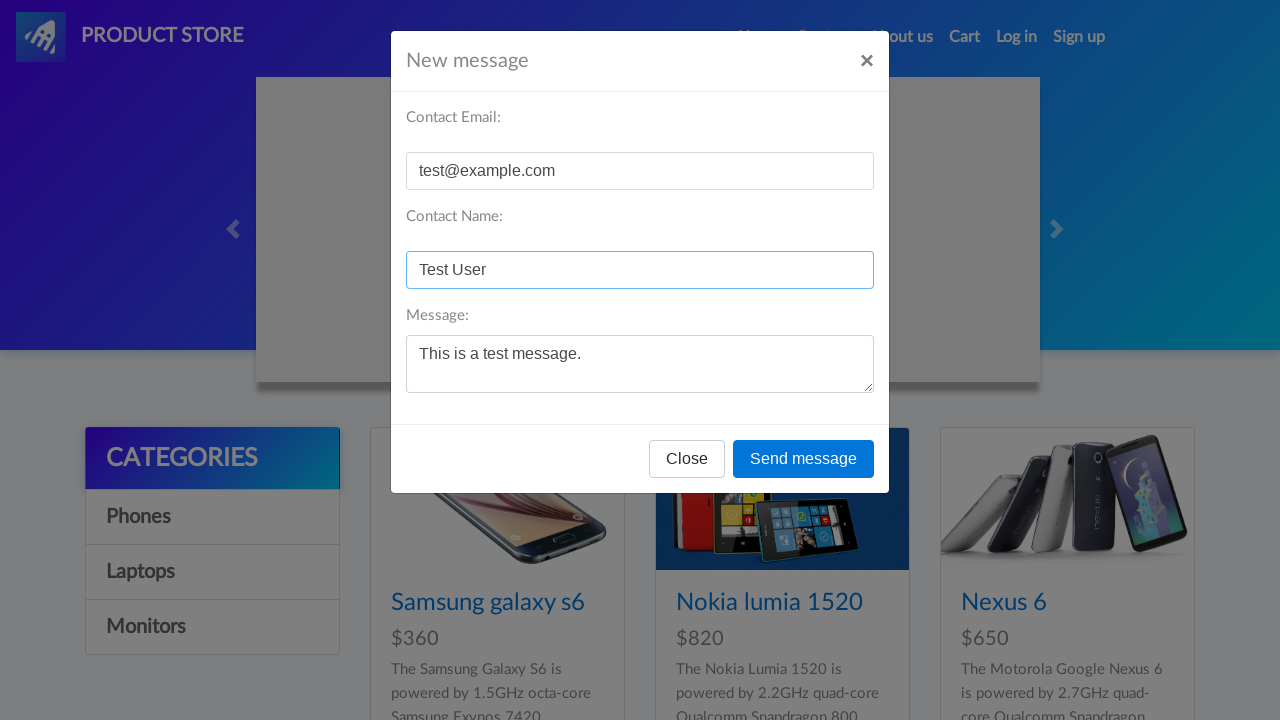

Clicked Send message button at (804, 459) on button:has-text('Send message')
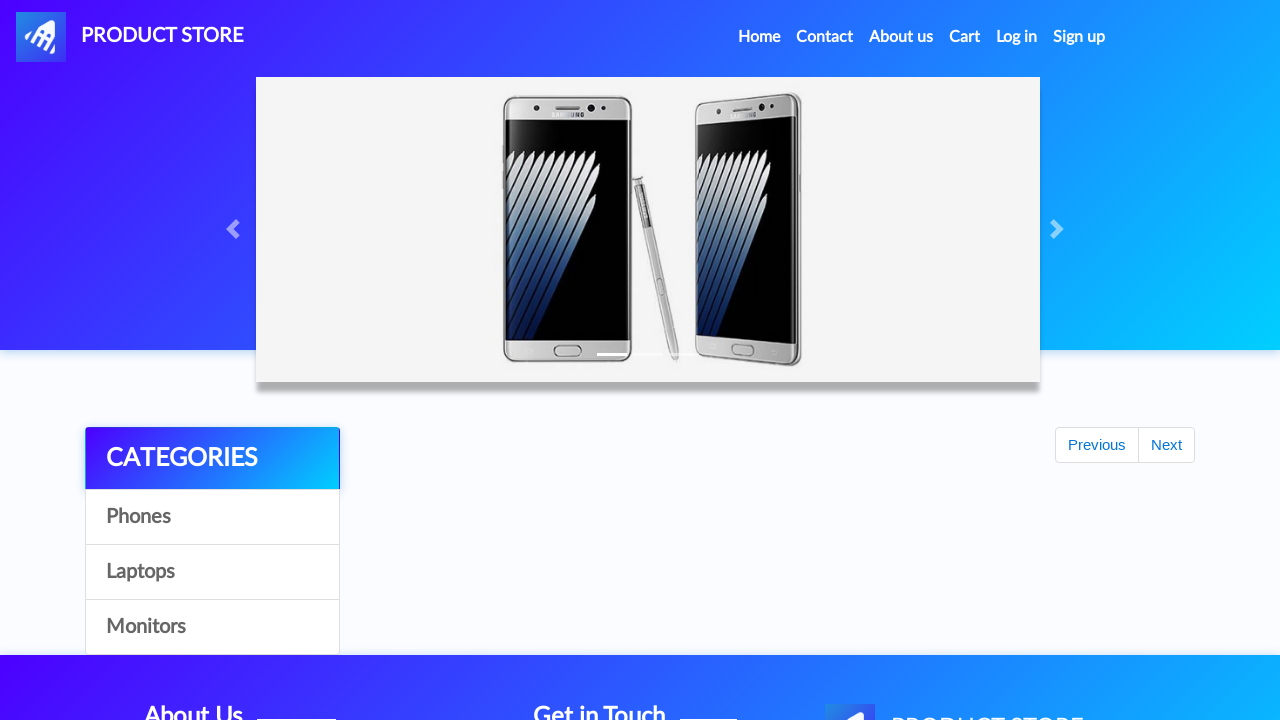

Set up dialog handler to accept alerts
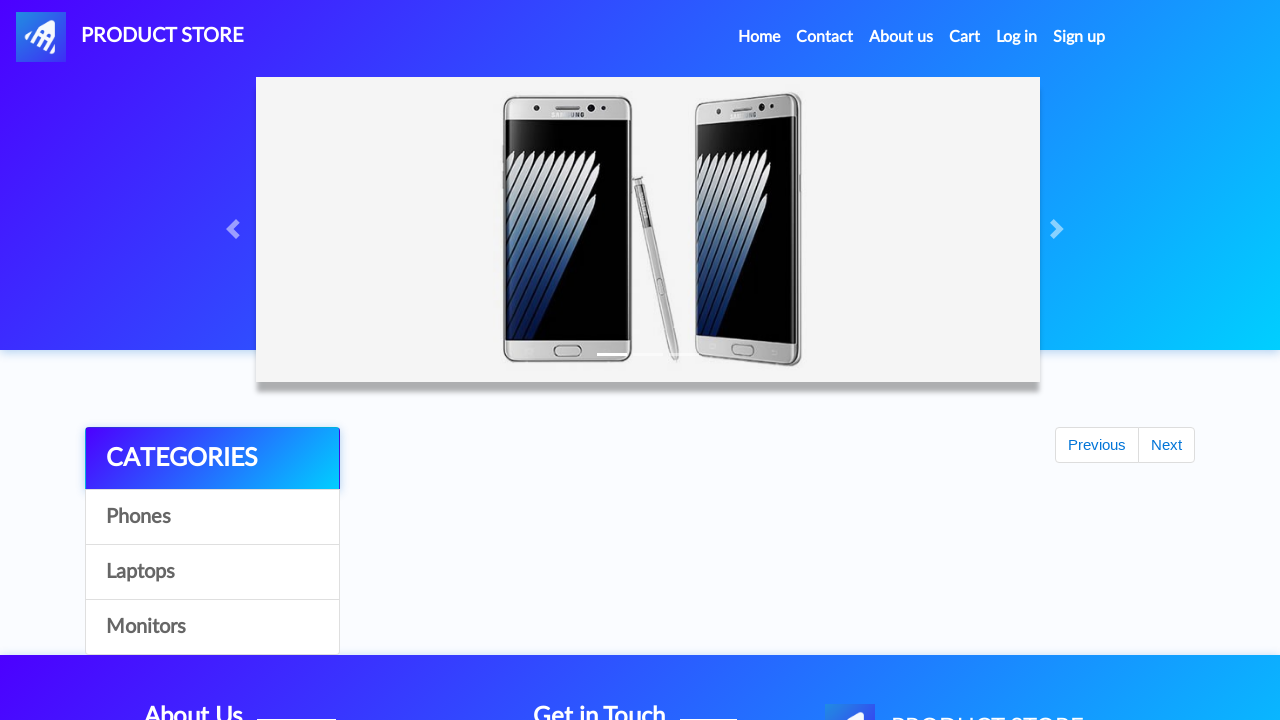

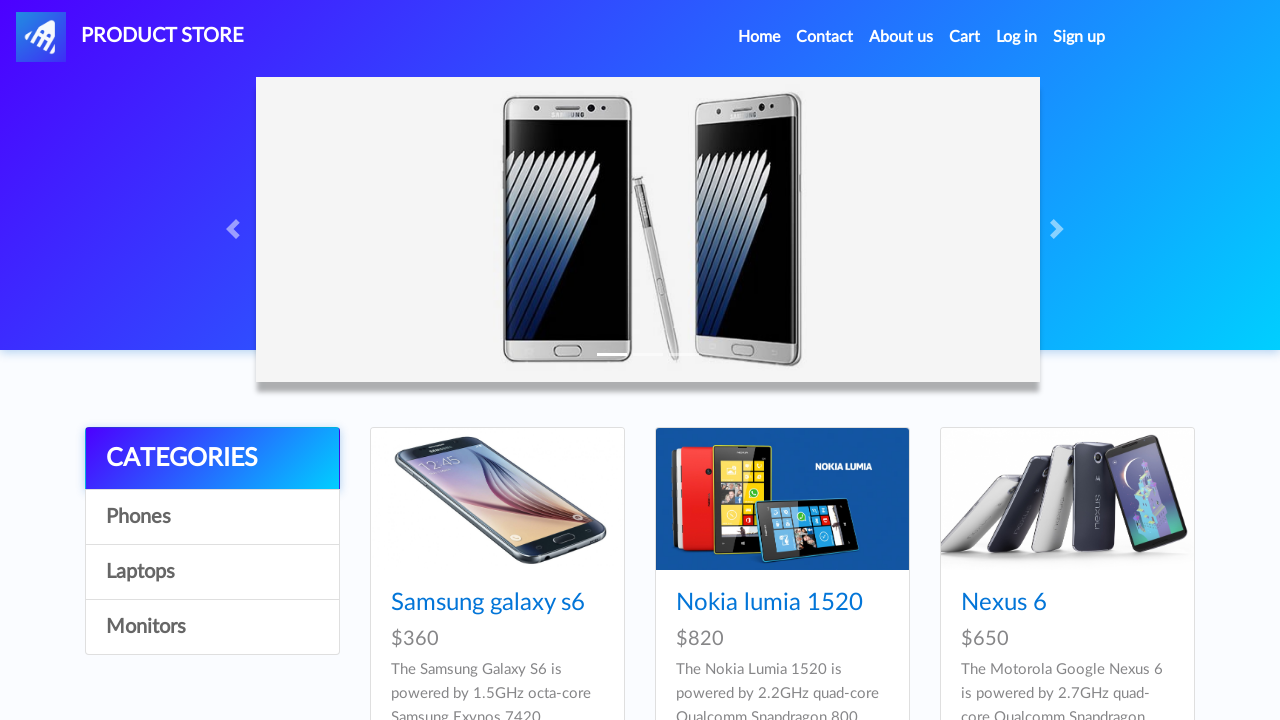